Tests page source retrieval by getting the HTML content and entering it in a text input

Starting URL: https://softwaretestingpro.github.io/Automation/Beginner/B-1.18-PageSource.html

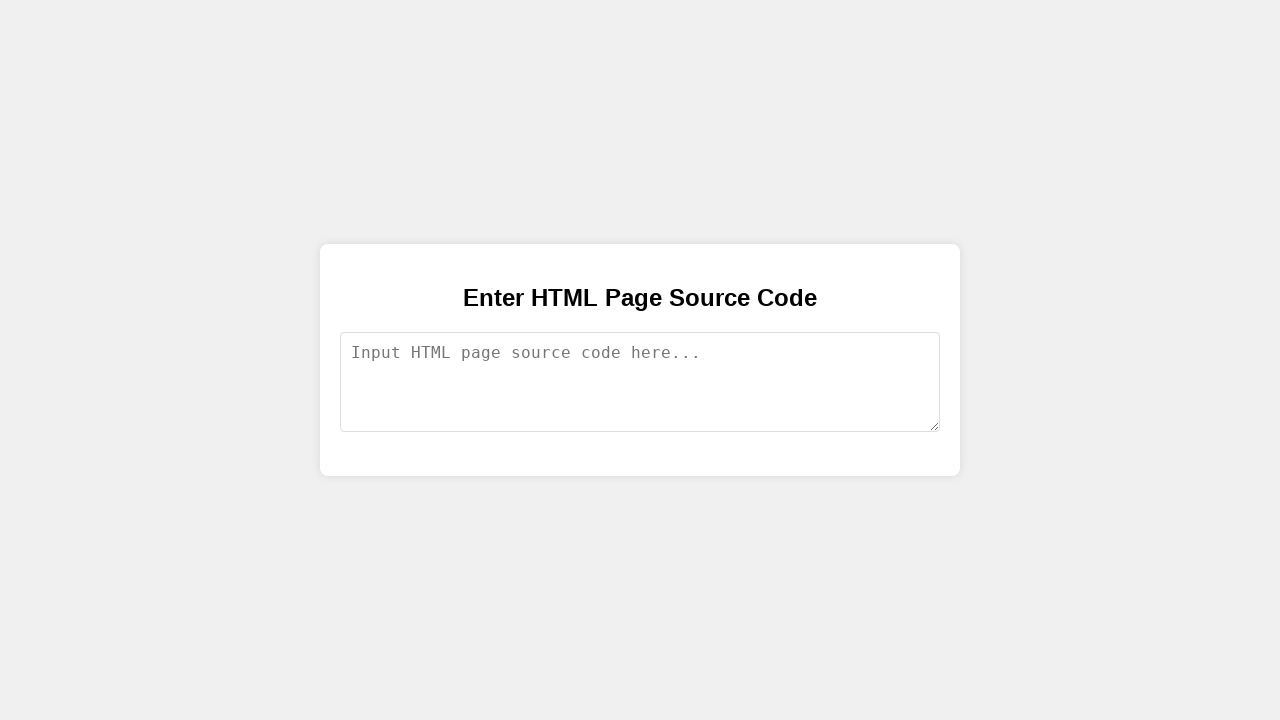

Retrieved page source HTML content
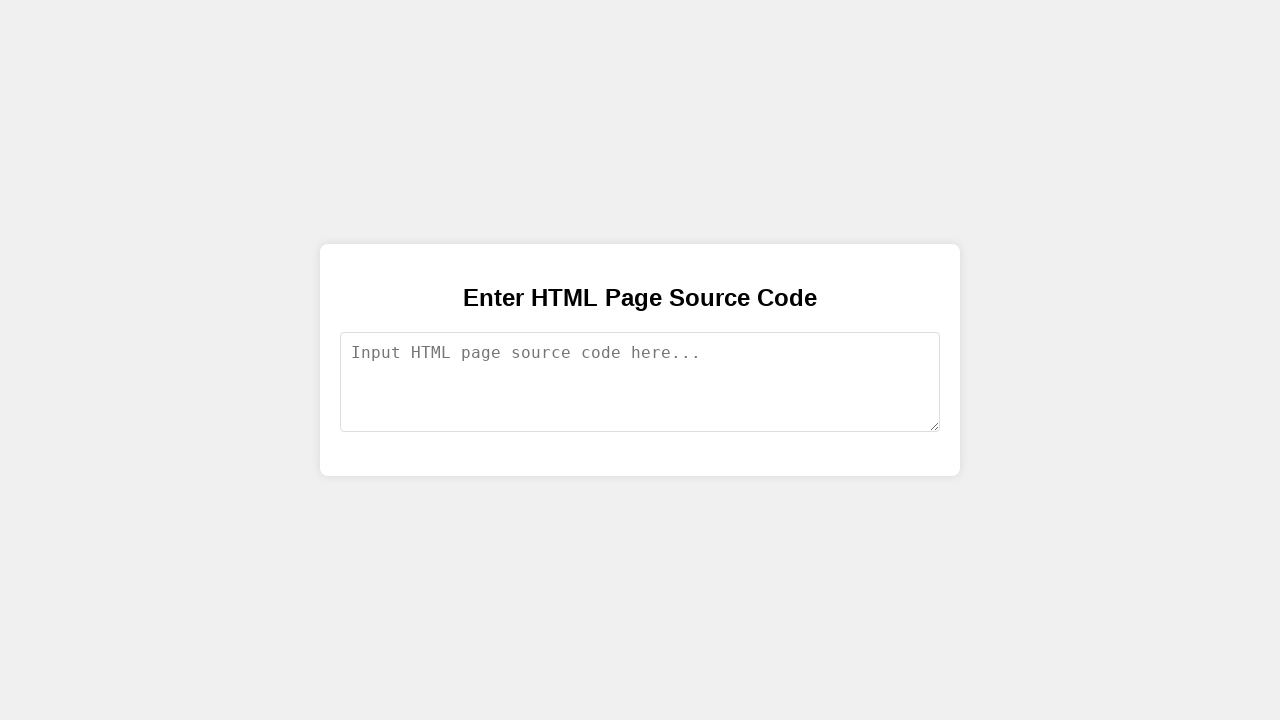

Filled text input with page source content on #textInput
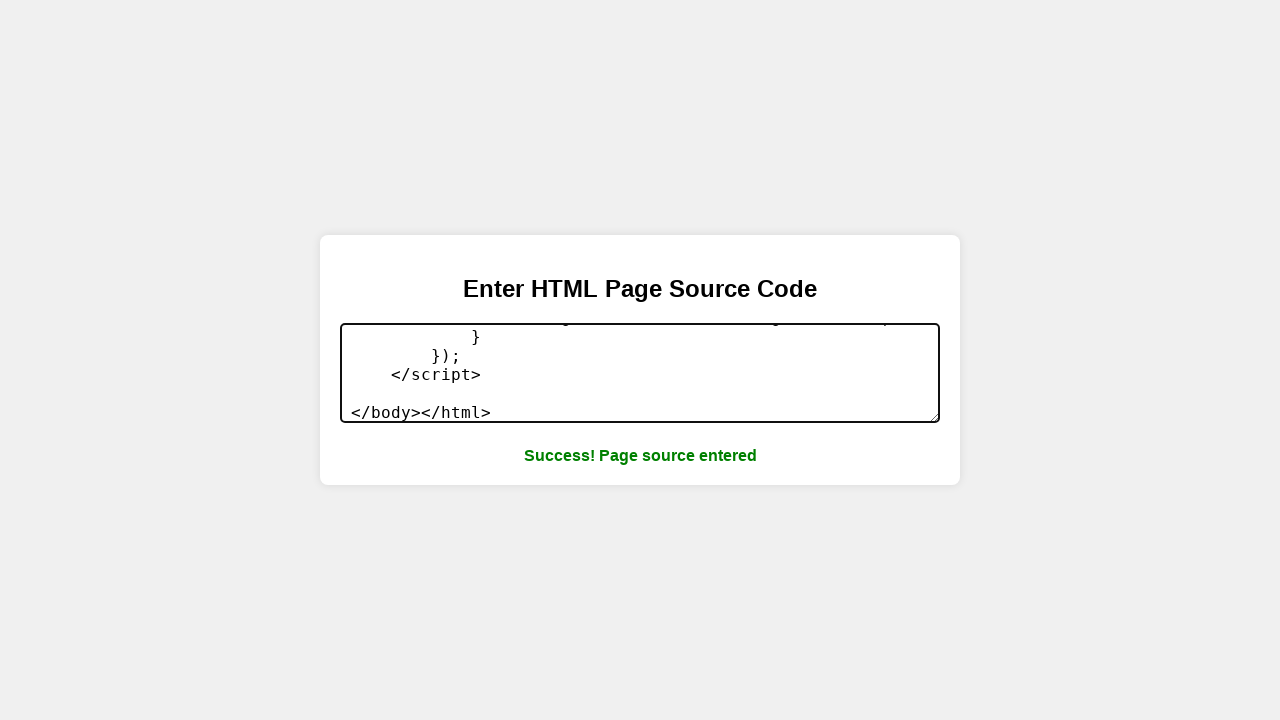

Success message appeared after entering page source
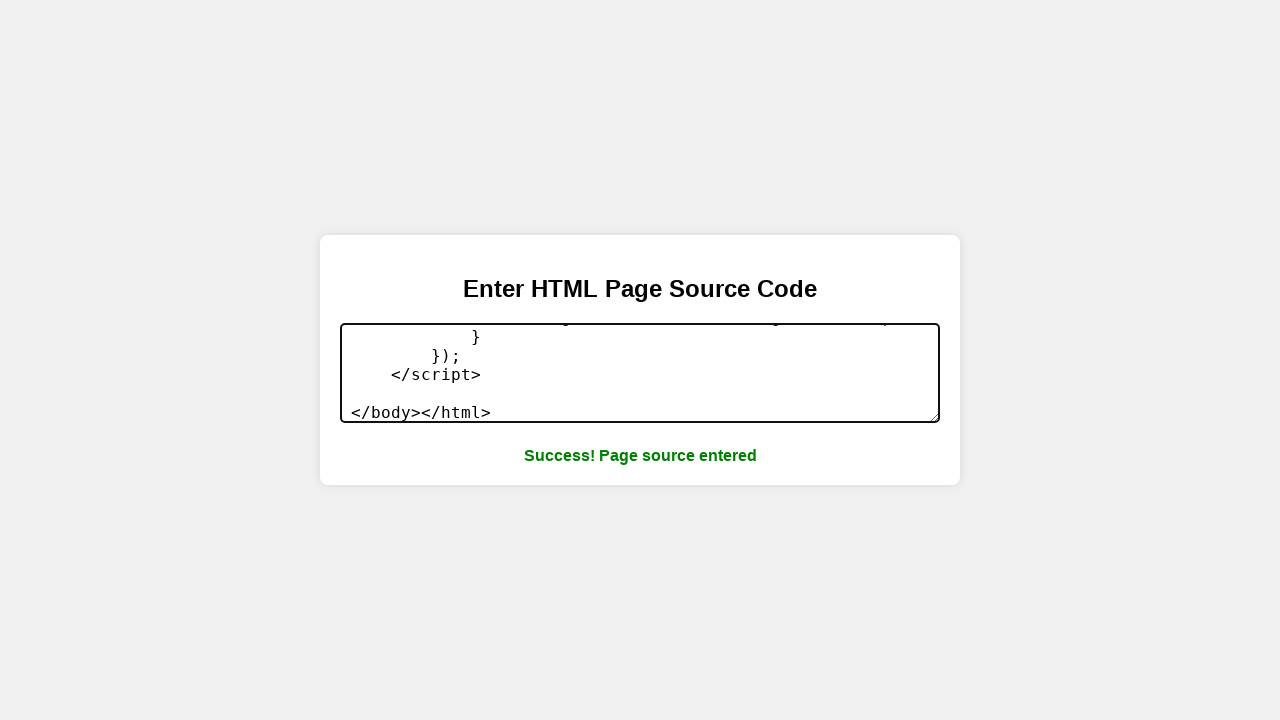

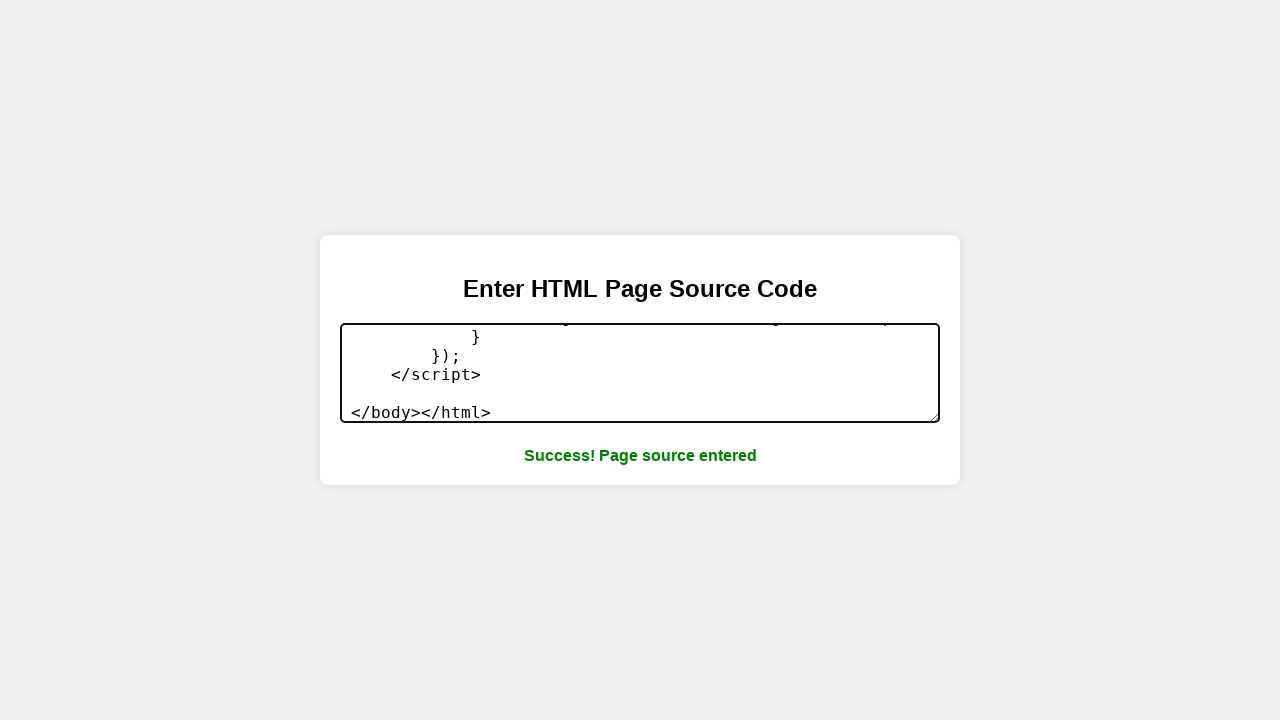